Verifies the font size CSS property of paragraph 1 element on the page.

Starting URL: https://kristinek.github.io/site/tasks/locators_different

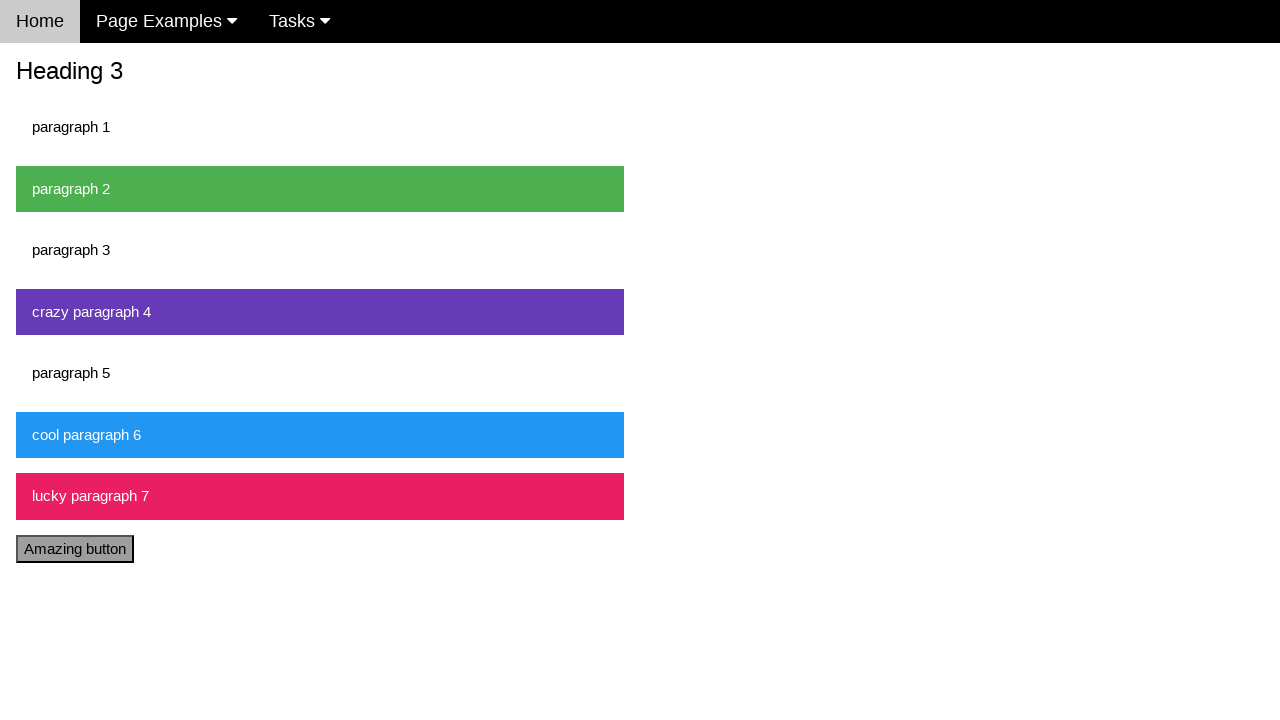

Navigated to https://kristinek.github.io/site/tasks/locators_different
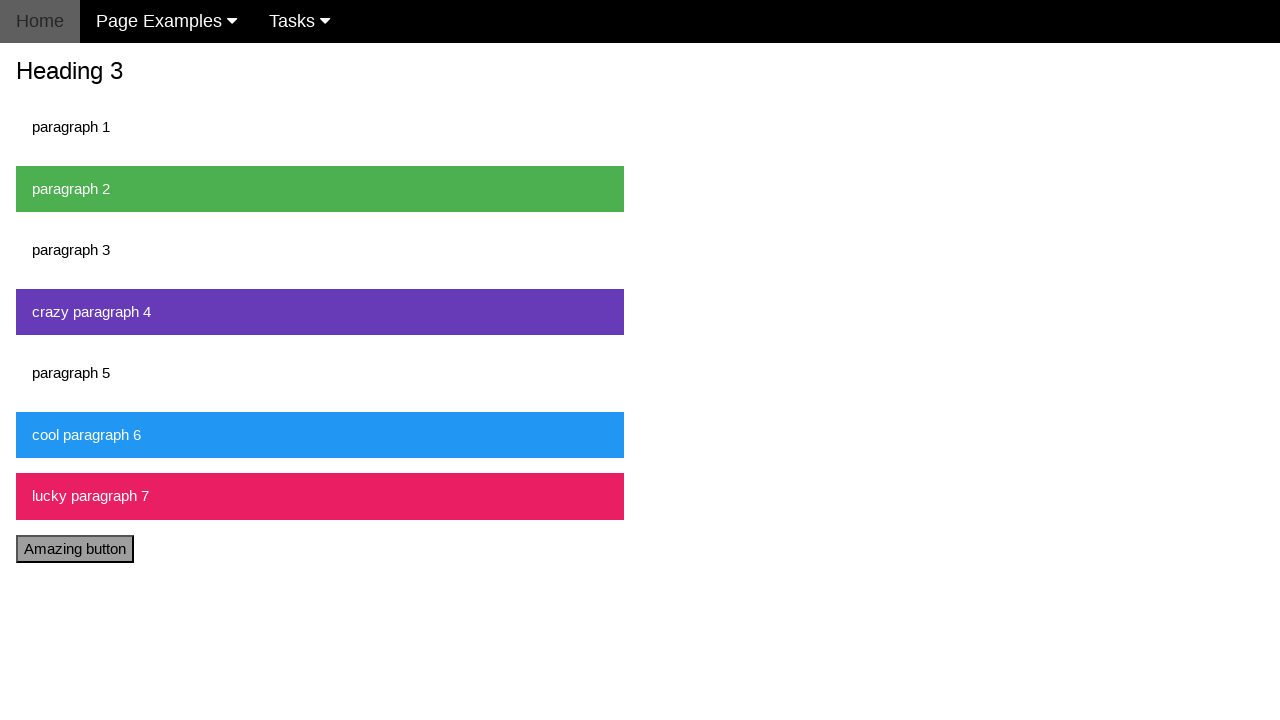

Located paragraph 1 element by text
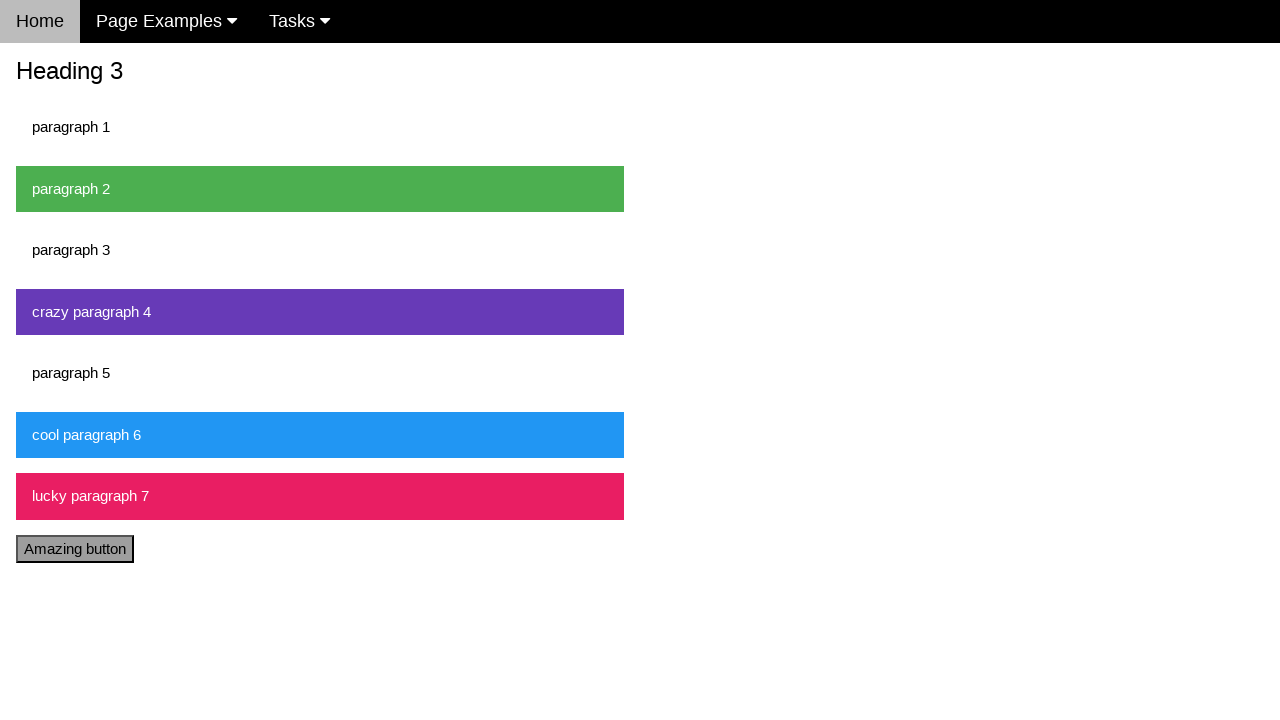

Paragraph 1 element is now visible
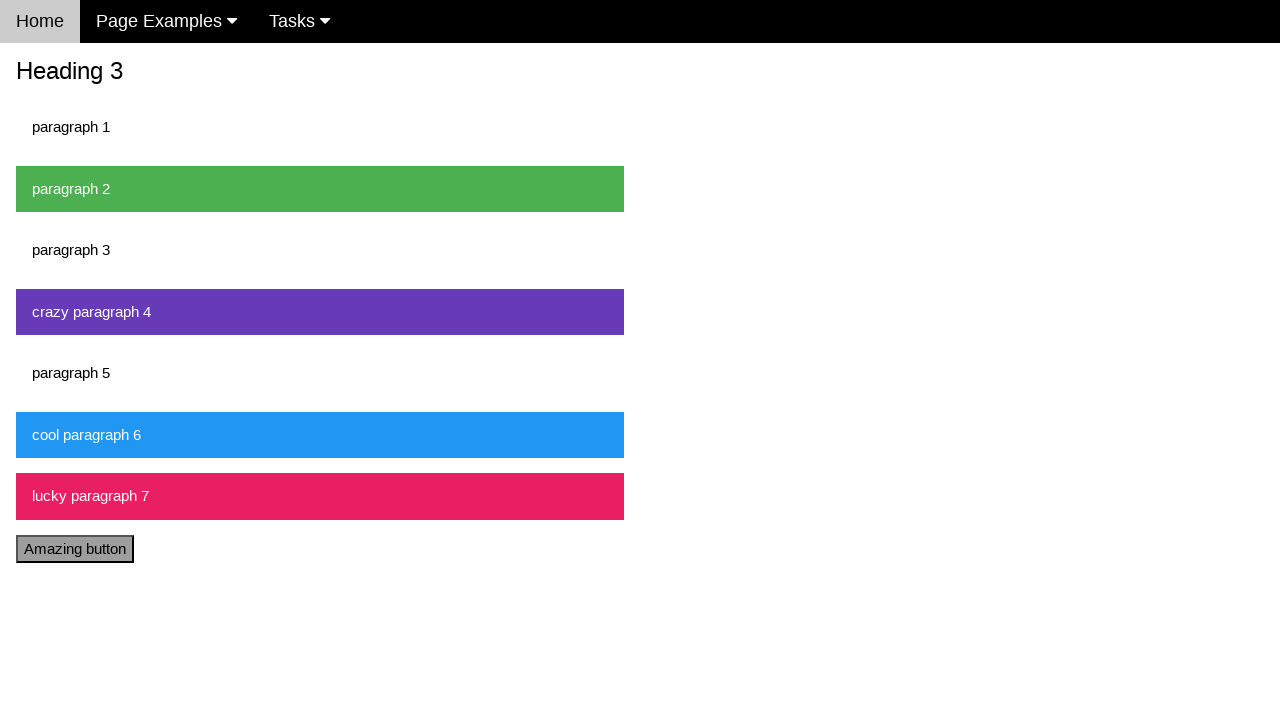

Retrieved computed font-size CSS property
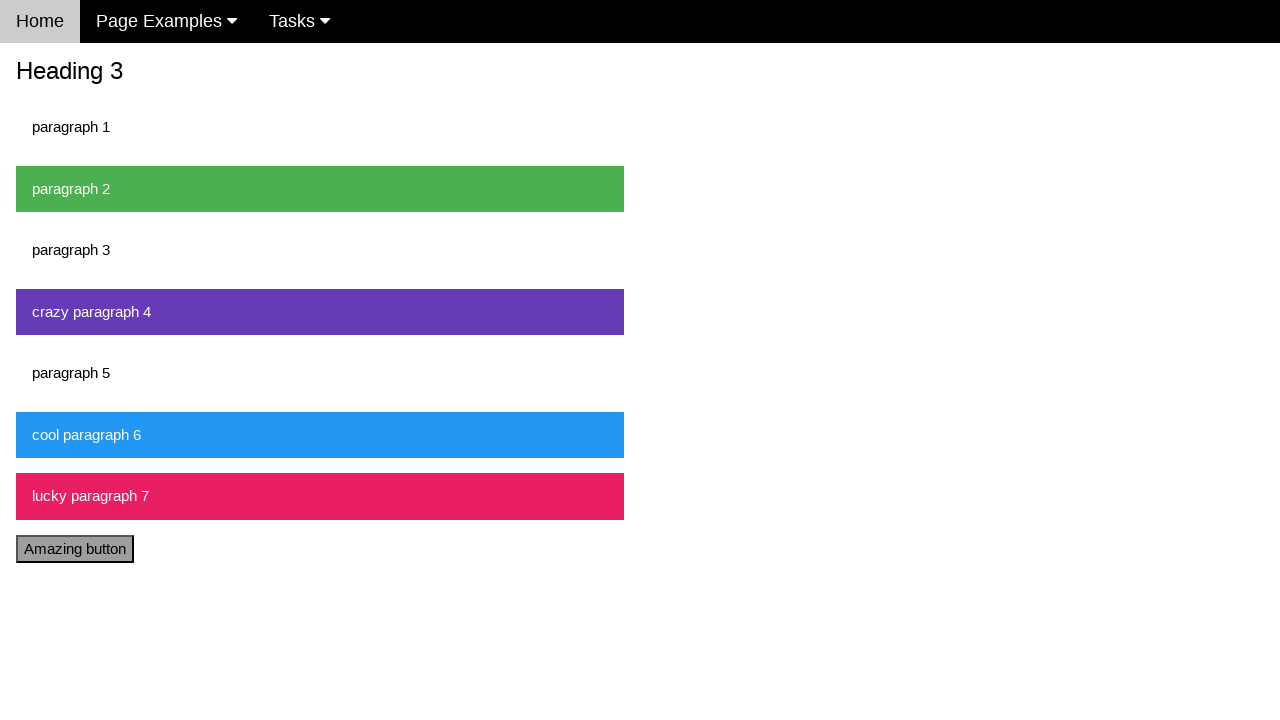

Verified font-size CSS property equals 15px
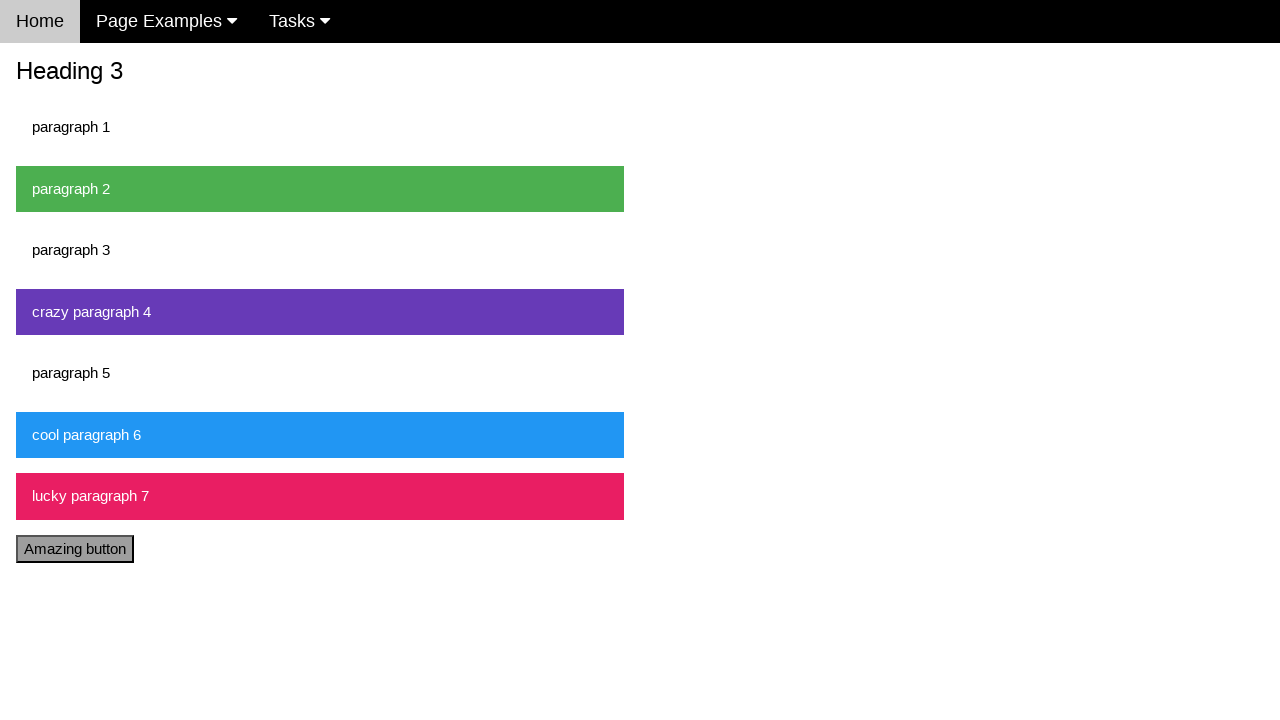

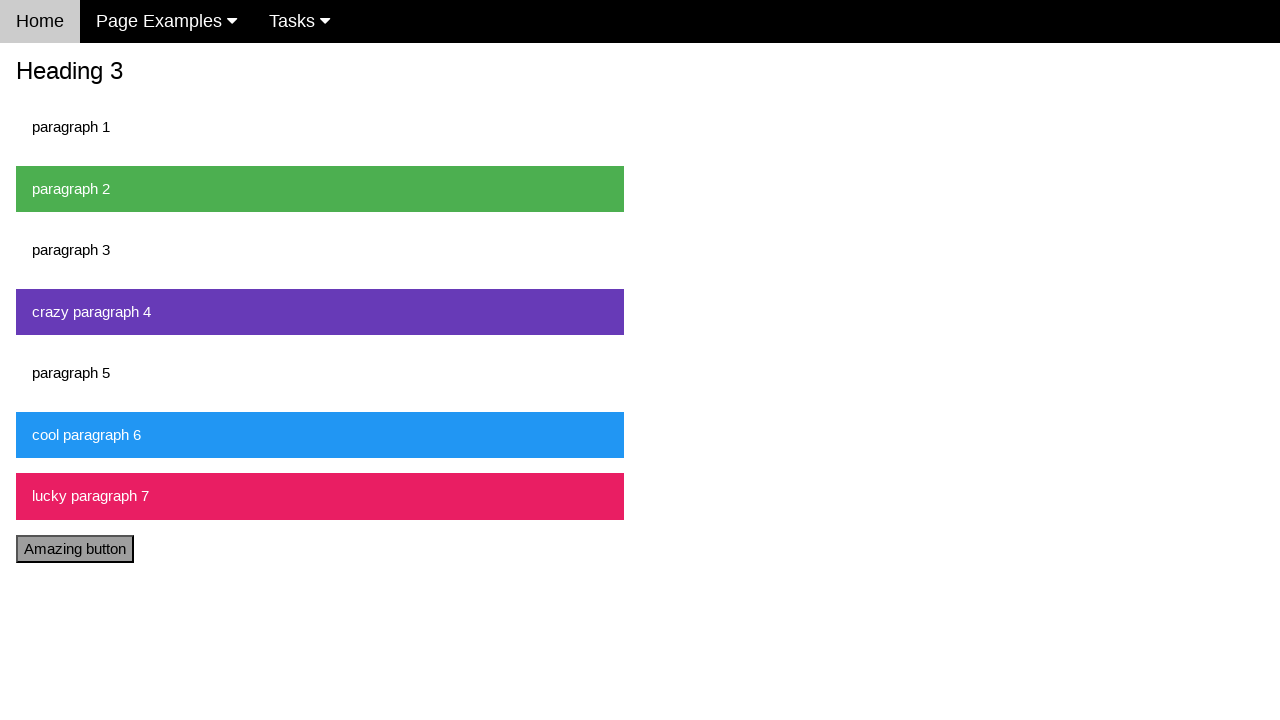